Tests clicking on a reCAPTCHA v3 demo action button on the 2captcha demo page.

Starting URL: https://2captcha.com/demo/recaptcha-v3

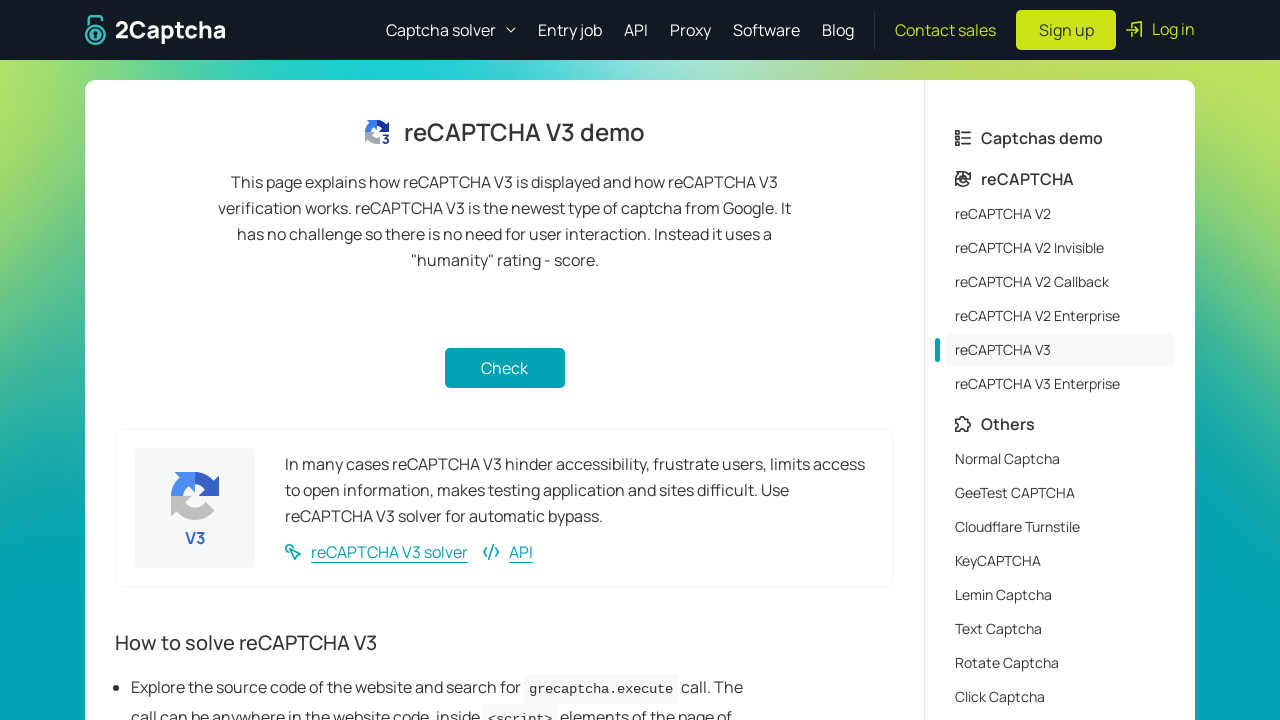

Waited for reCAPTCHA demo action button to appear
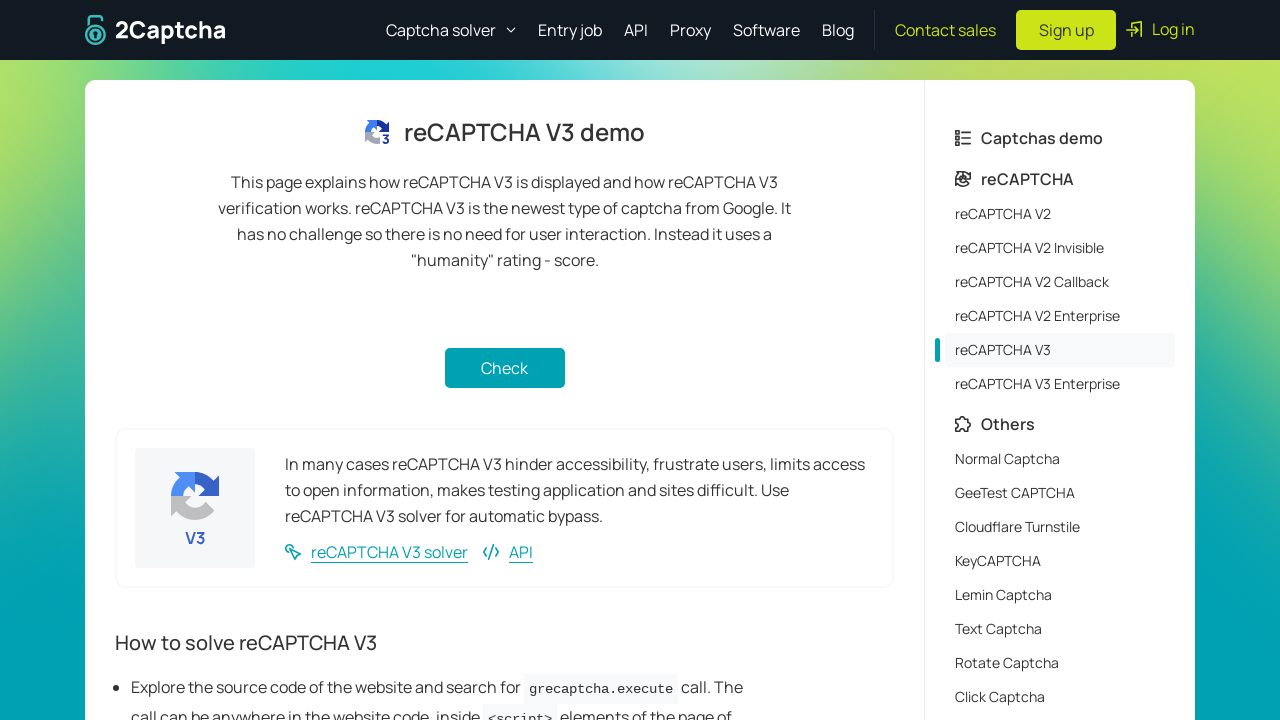

Clicked reCAPTCHA demo action button at (504, 368) on button[data-action='demo_action']
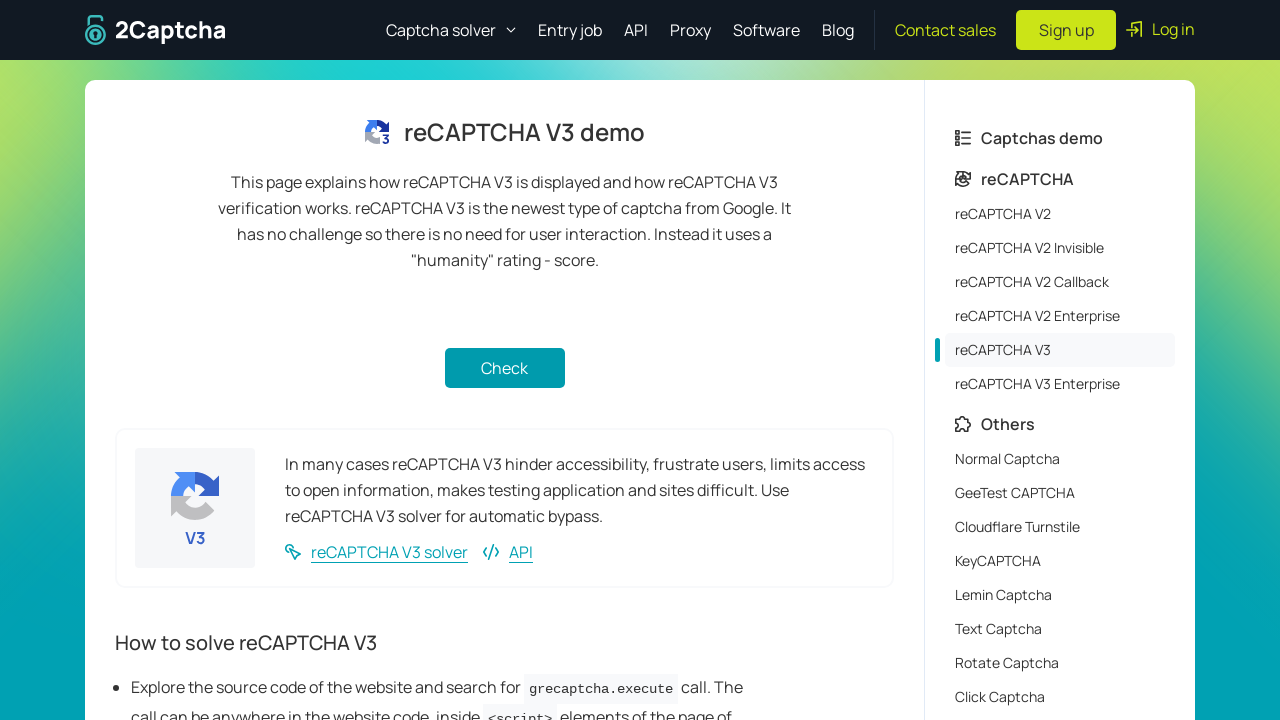

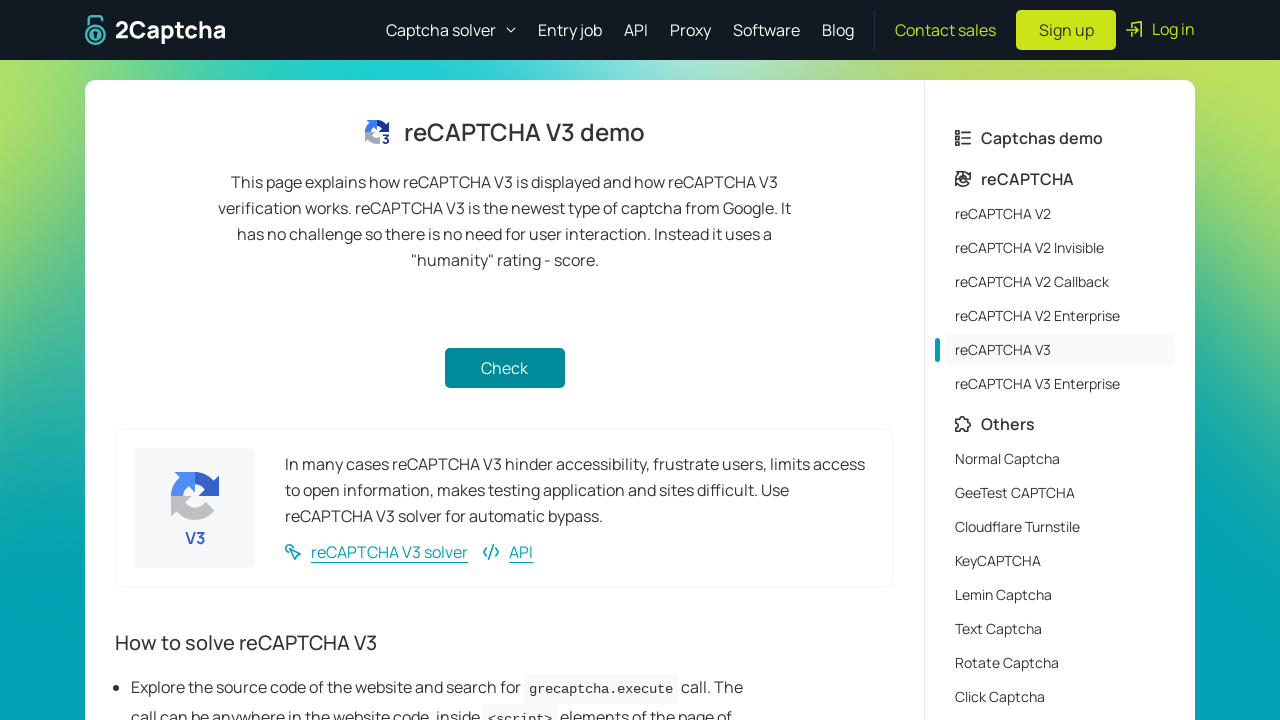